Tests iframe handling by switching to frames and clicking buttons within them, including nested frame navigation

Starting URL: https://leafground.com/frame.xhtml

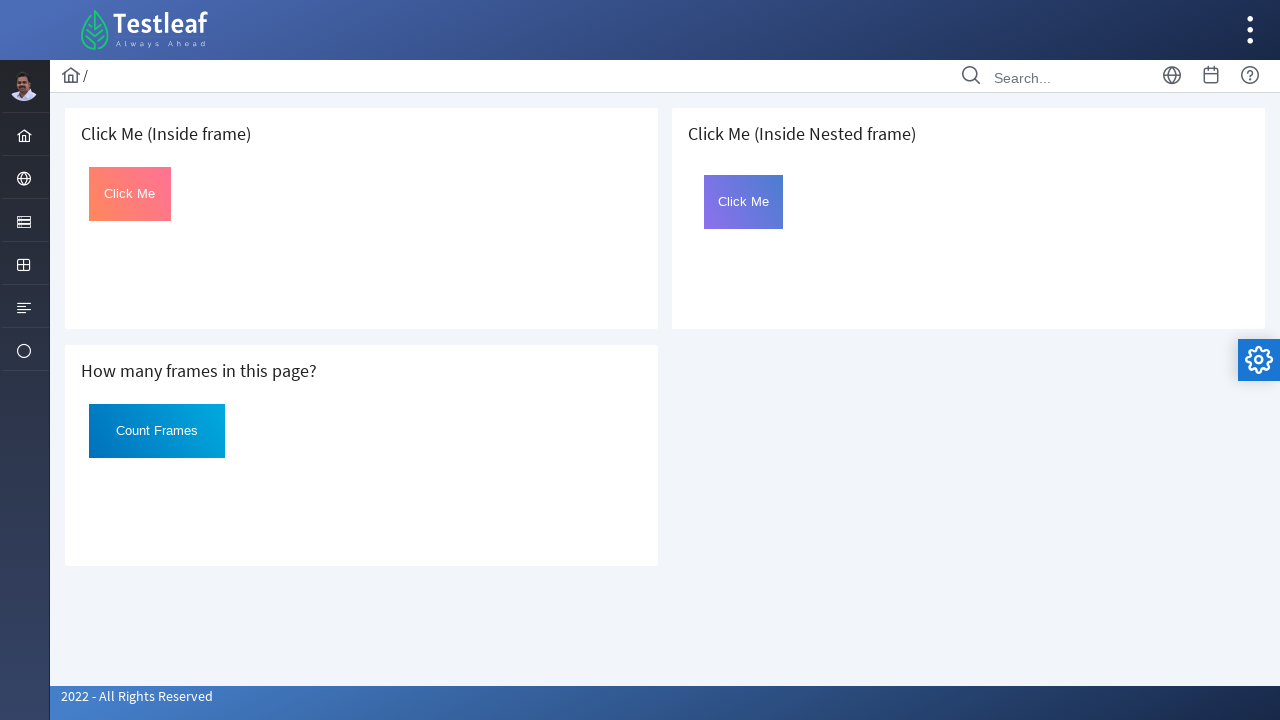

Located the first iframe on the page
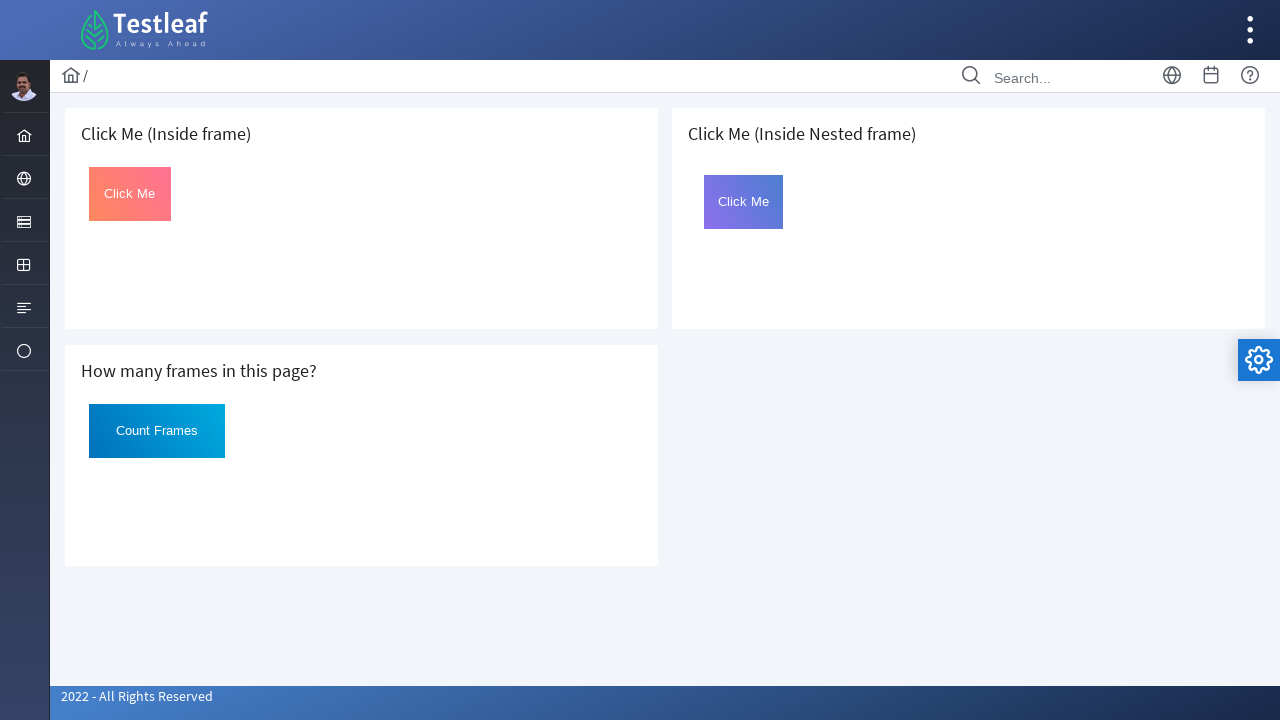

Clicked button with ID 'Click' inside the first iframe at (130, 194) on iframe >> nth=0 >> internal:control=enter-frame >> #Click
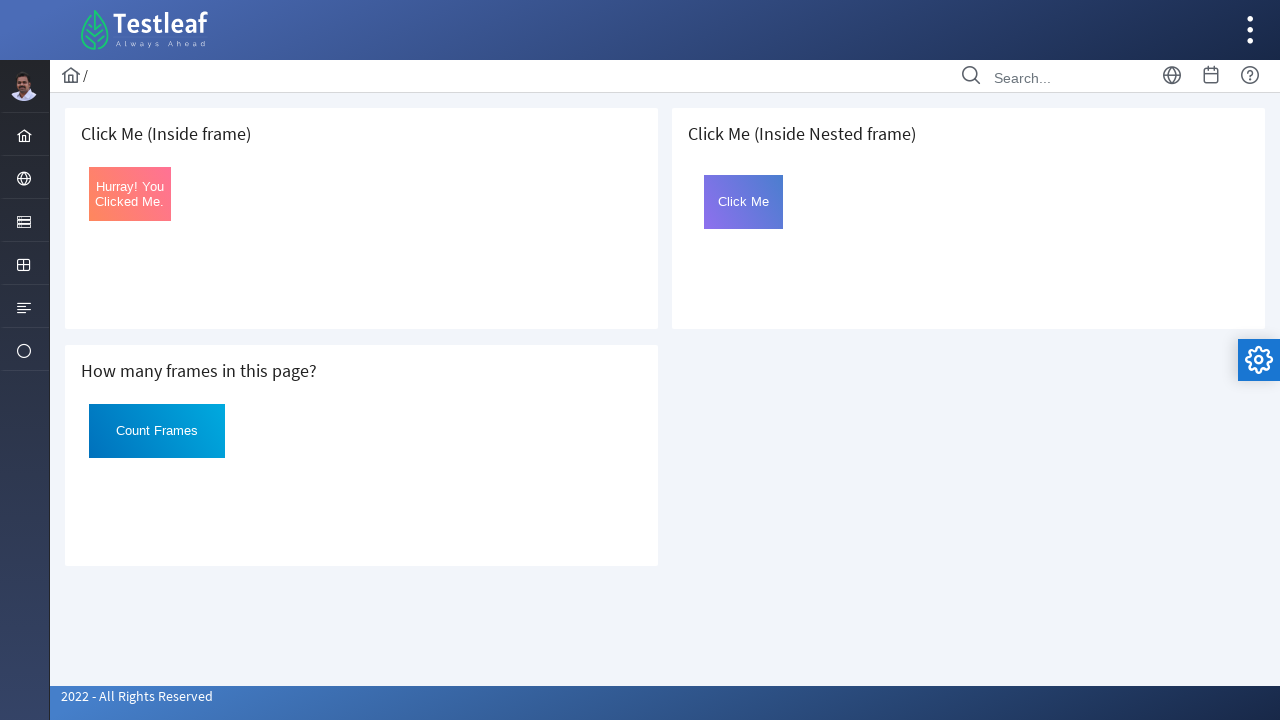

Located the third iframe on the page
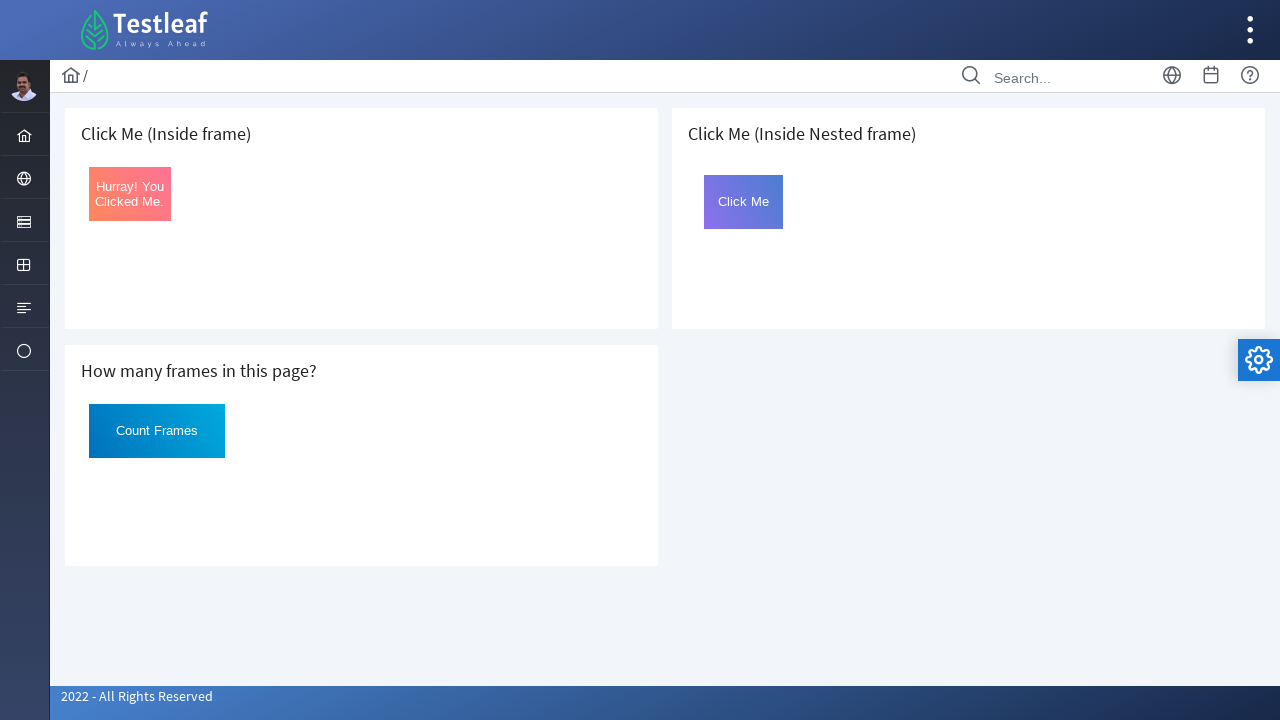

Located nested iframe with name 'frame2' inside the third iframe
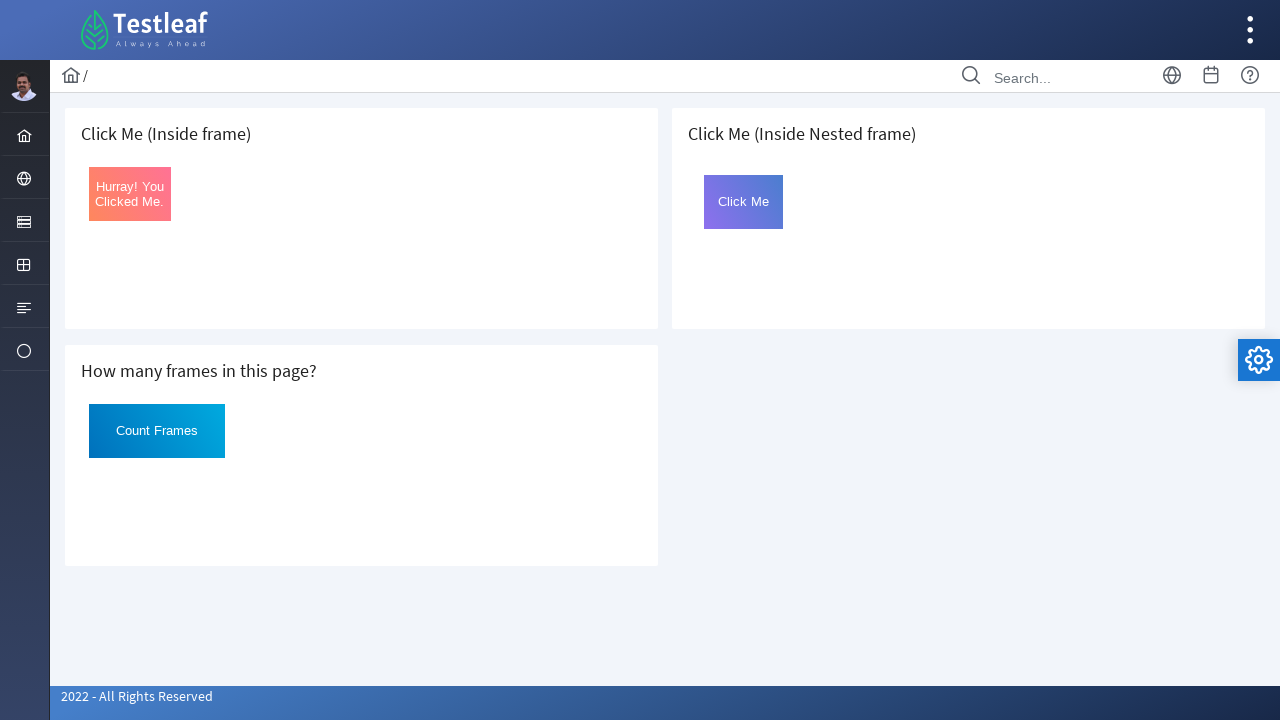

Clicked button with ID 'Click' inside the nested frame at (744, 202) on iframe >> nth=2 >> internal:control=enter-frame >> iframe[name='frame2'] >> inte
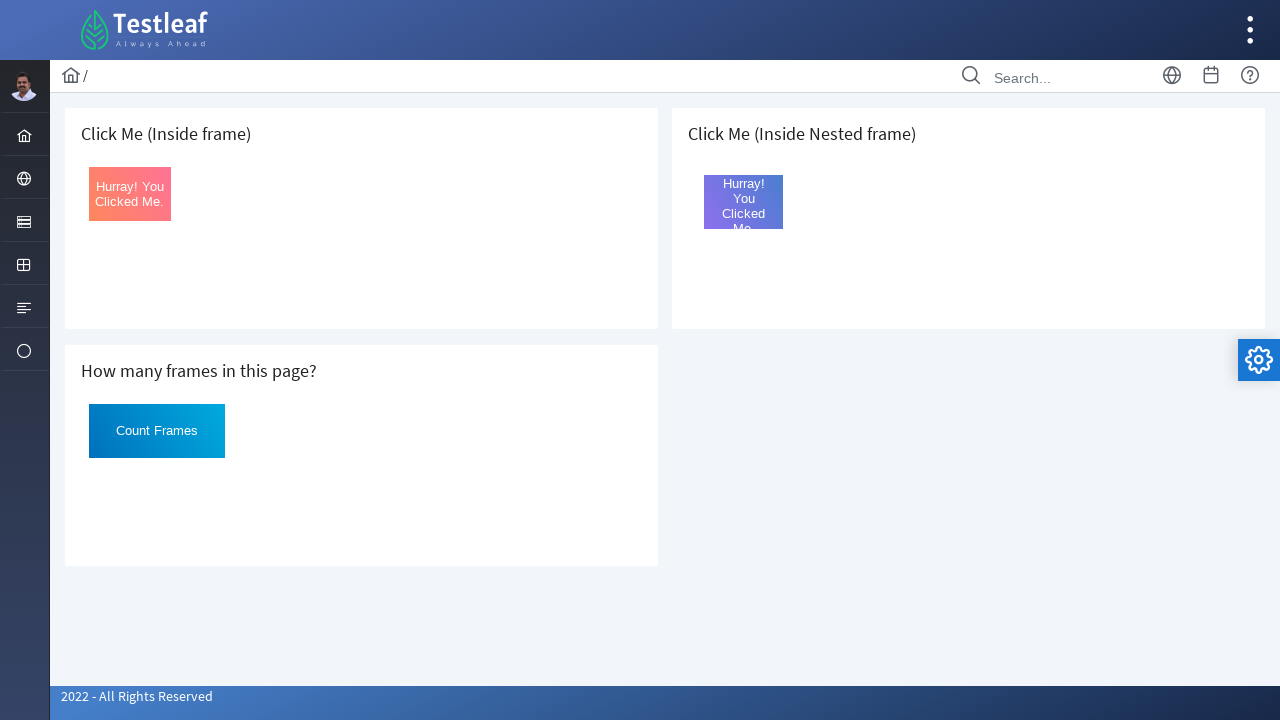

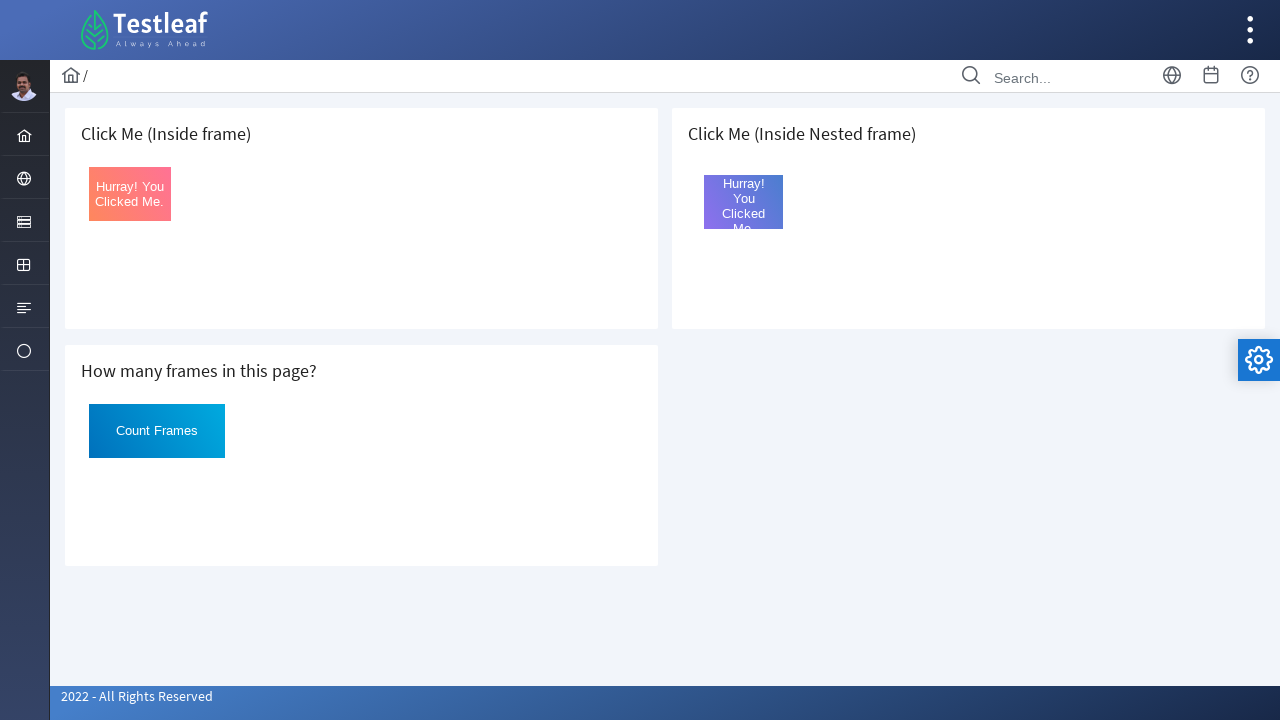